Tests a registration form by filling in first name, last name, and email fields, then submitting the form and verifying the success message is displayed.

Starting URL: http://suninjuly.github.io/registration1.html

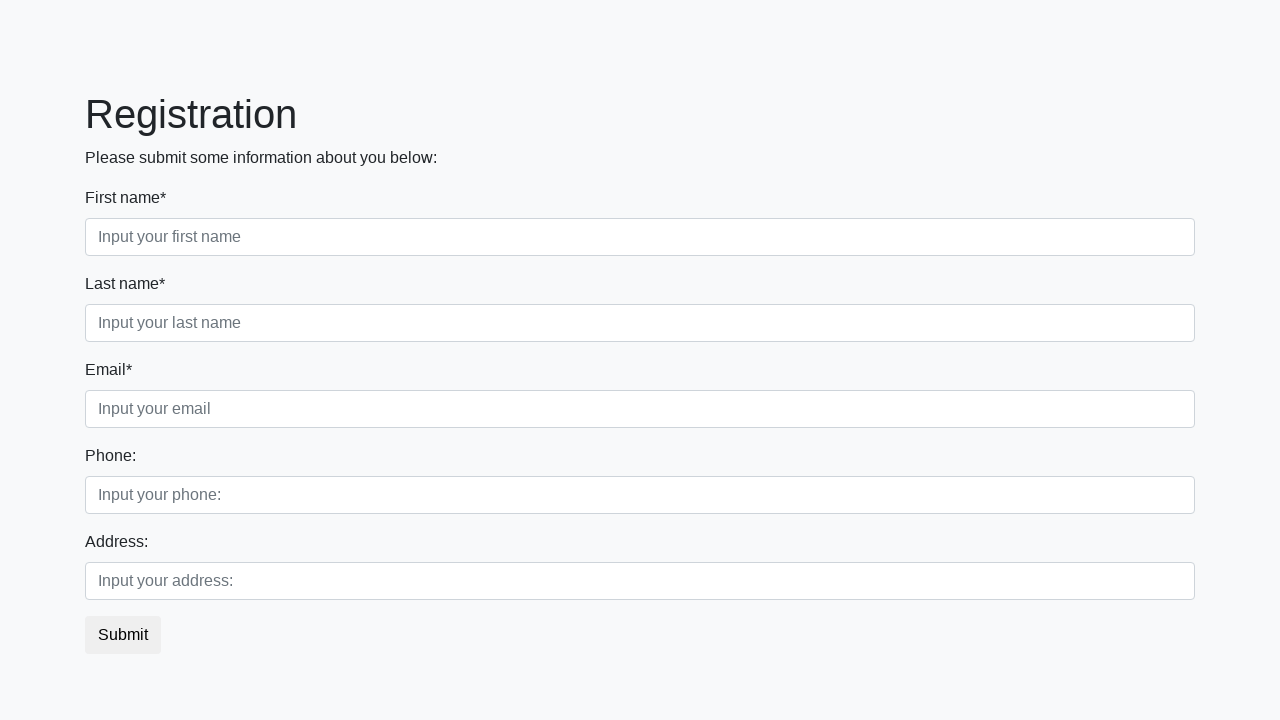

Filled first name field with 'Ivan' on input[placeholder='Input your first name']
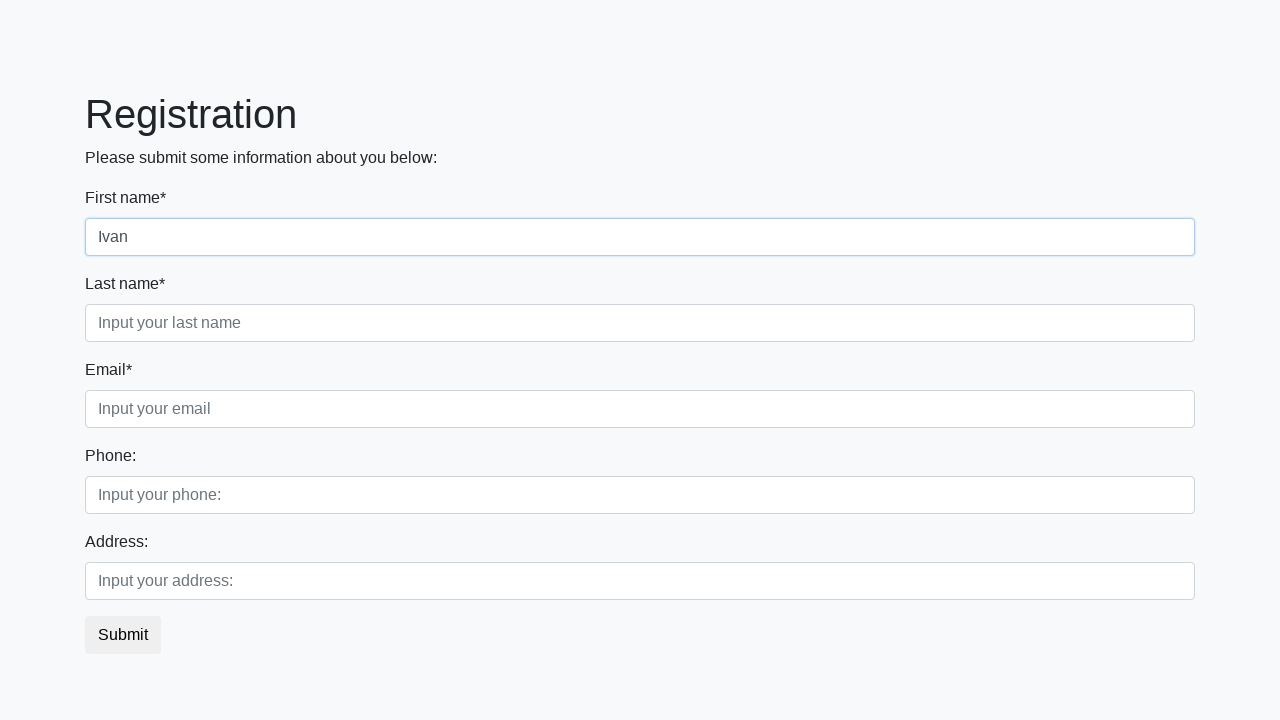

Filled last name field with 'Petrov' on input[placeholder='Input your last name']
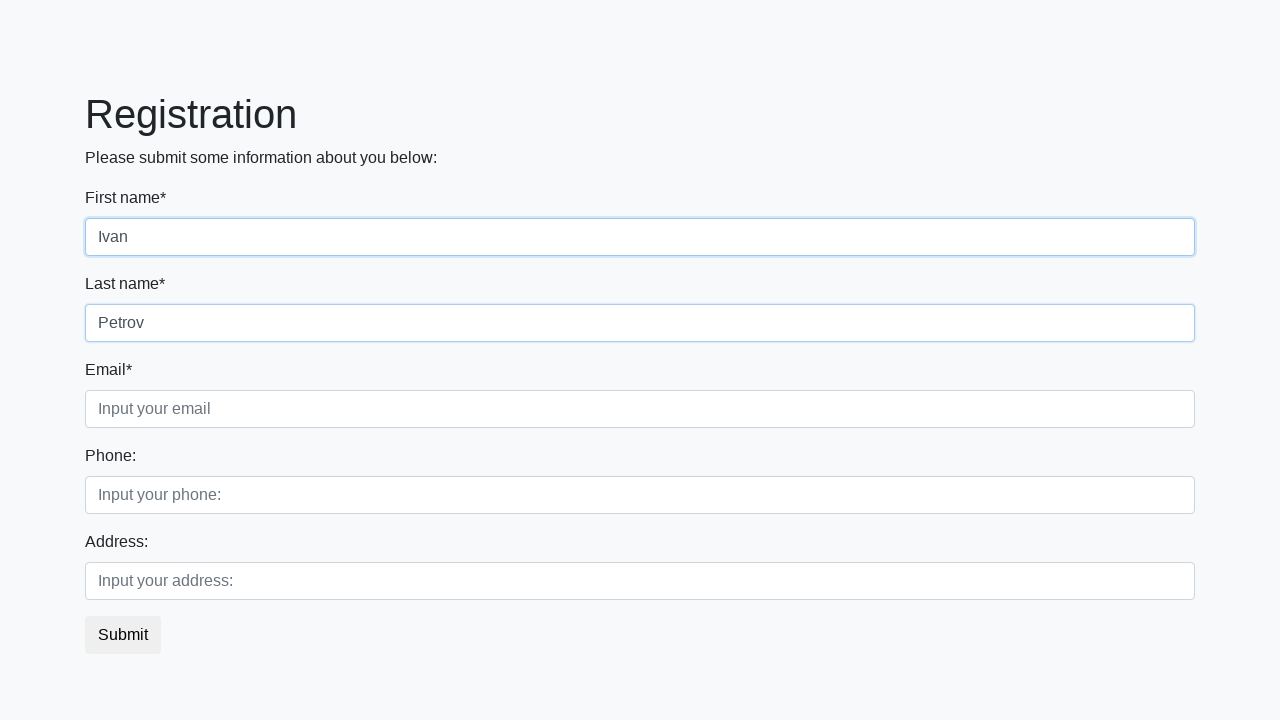

Filled email field with 'aleks@gmail.com' on input[placeholder='Input your email']
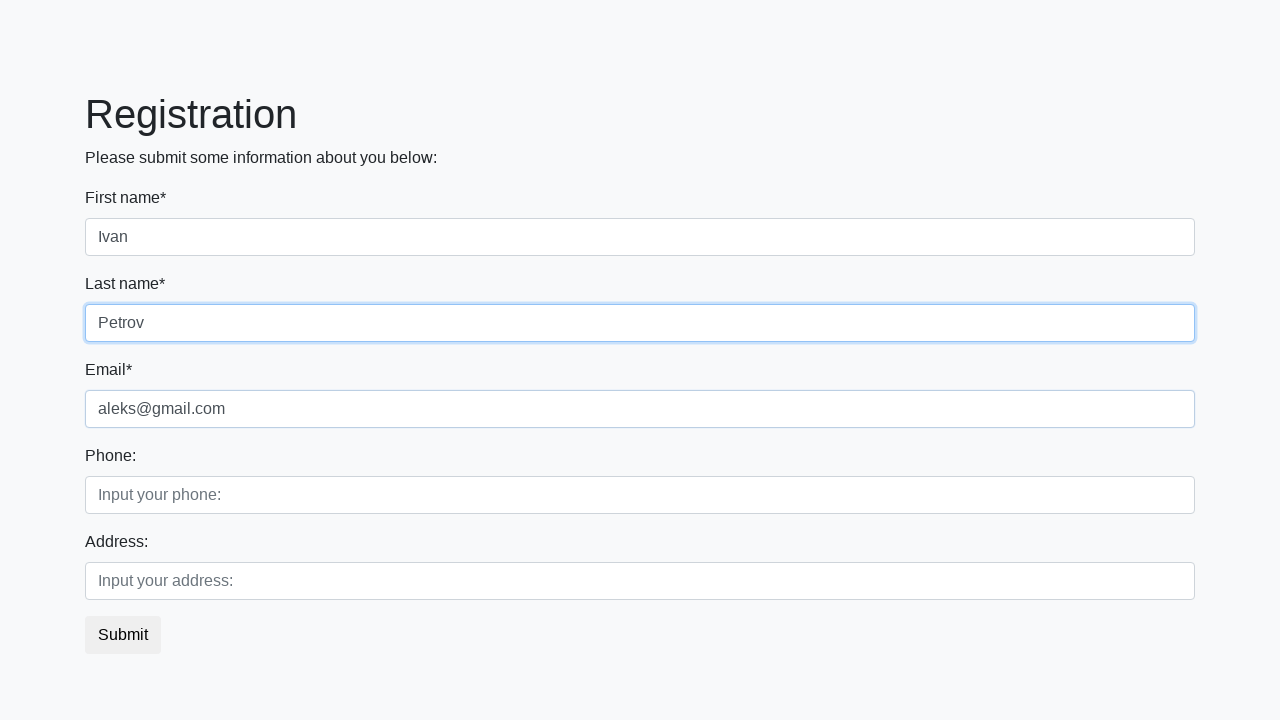

Clicked the submit button at (123, 635) on button.btn
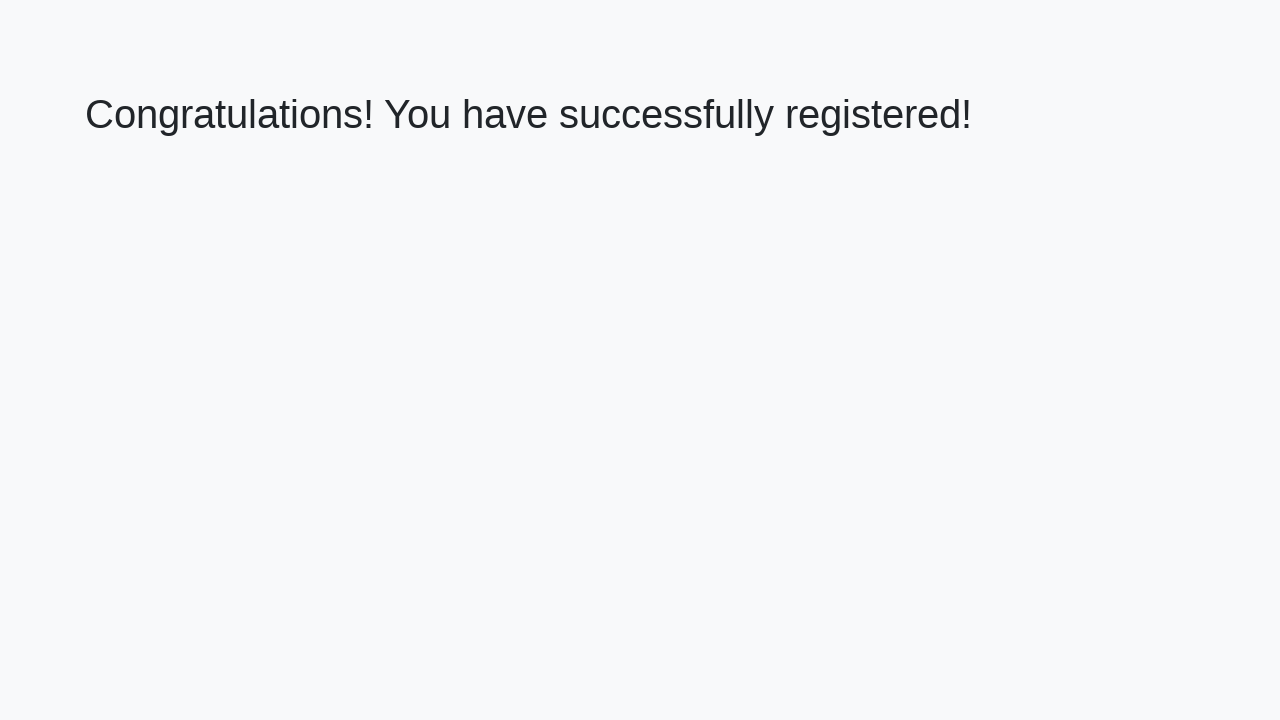

Success message element appeared
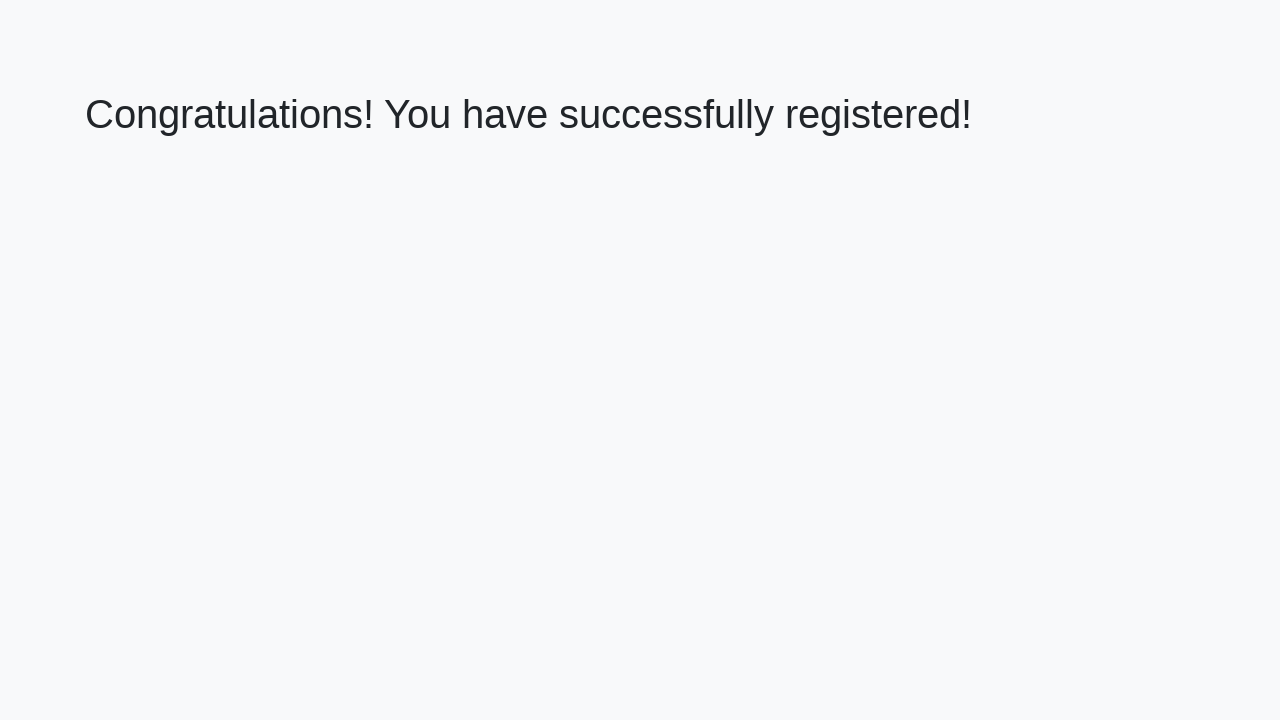

Retrieved success message text: 'Congratulations! You have successfully registered!'
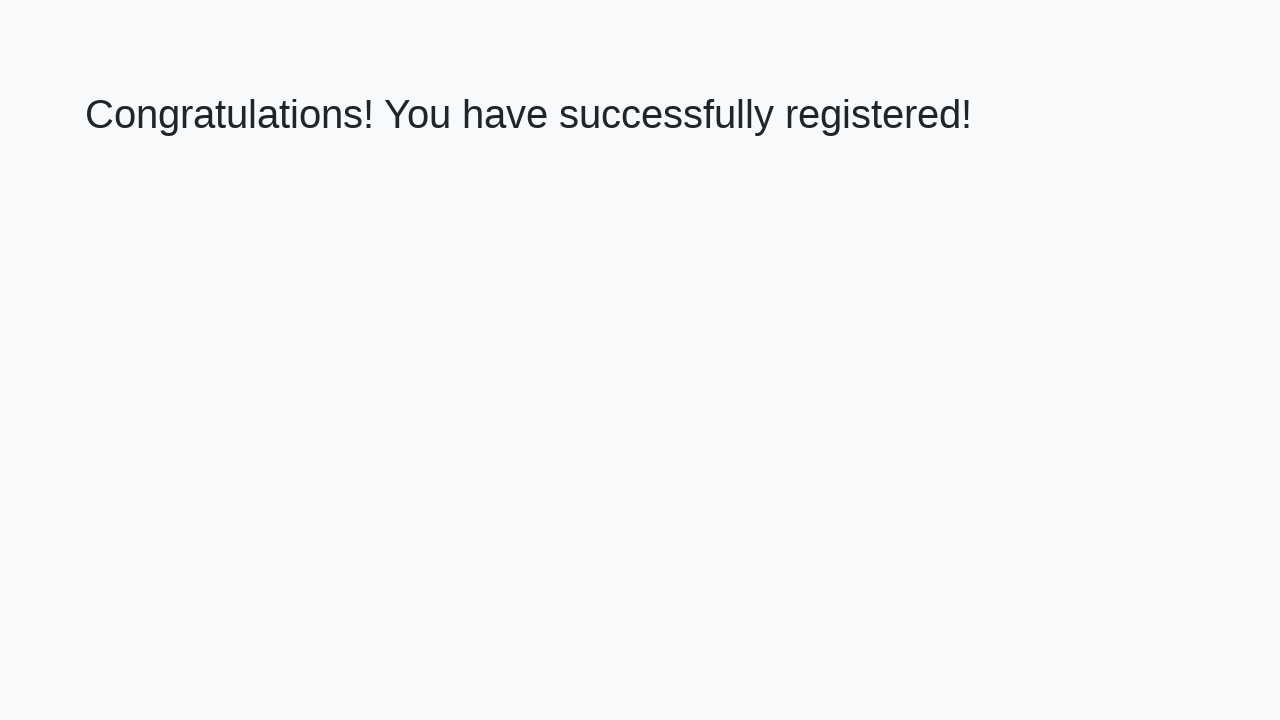

Verified success message matches expected text
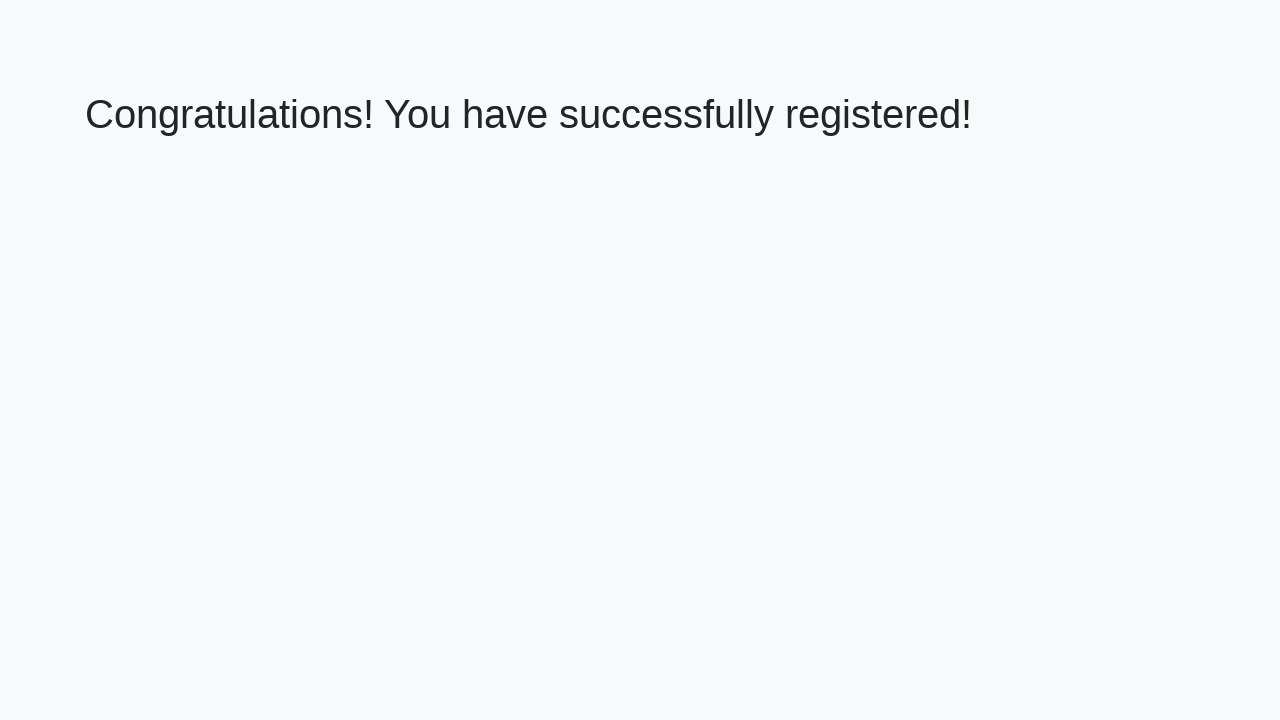

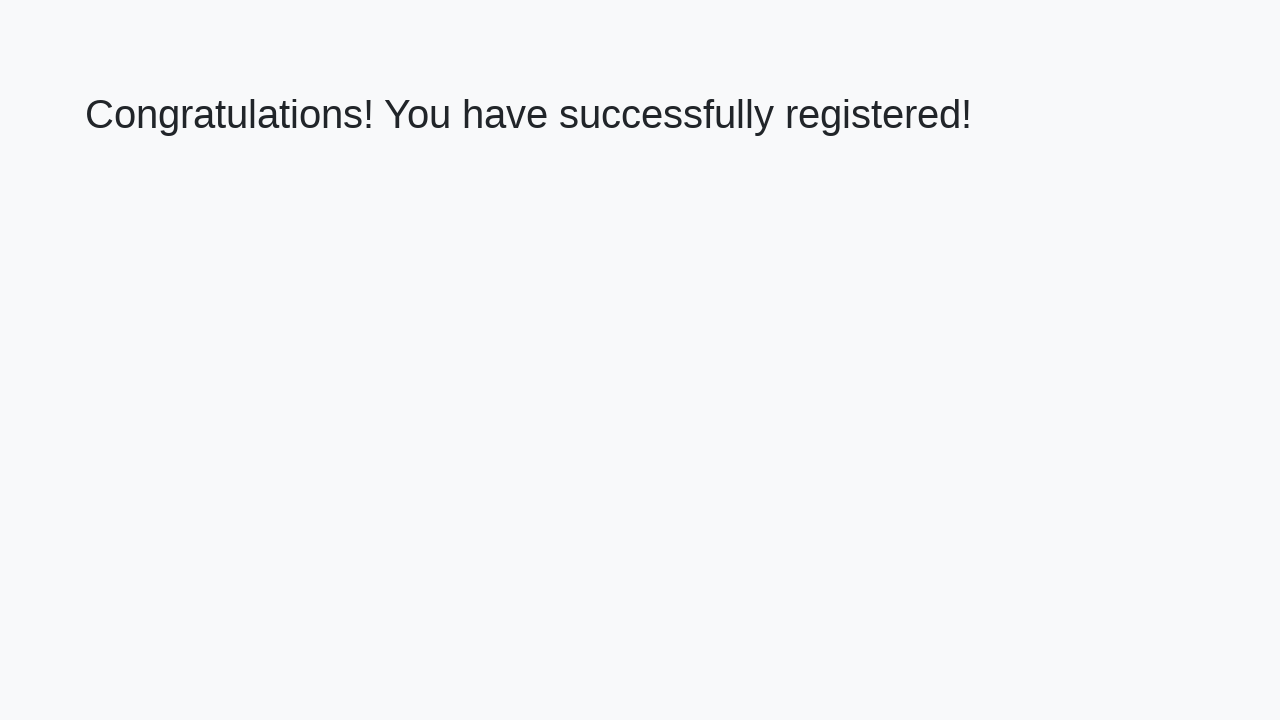